Tests for broken images by validating that images on the page load and display correctly using JavaScript execution

Starting URL: https://demoqa.com/elements

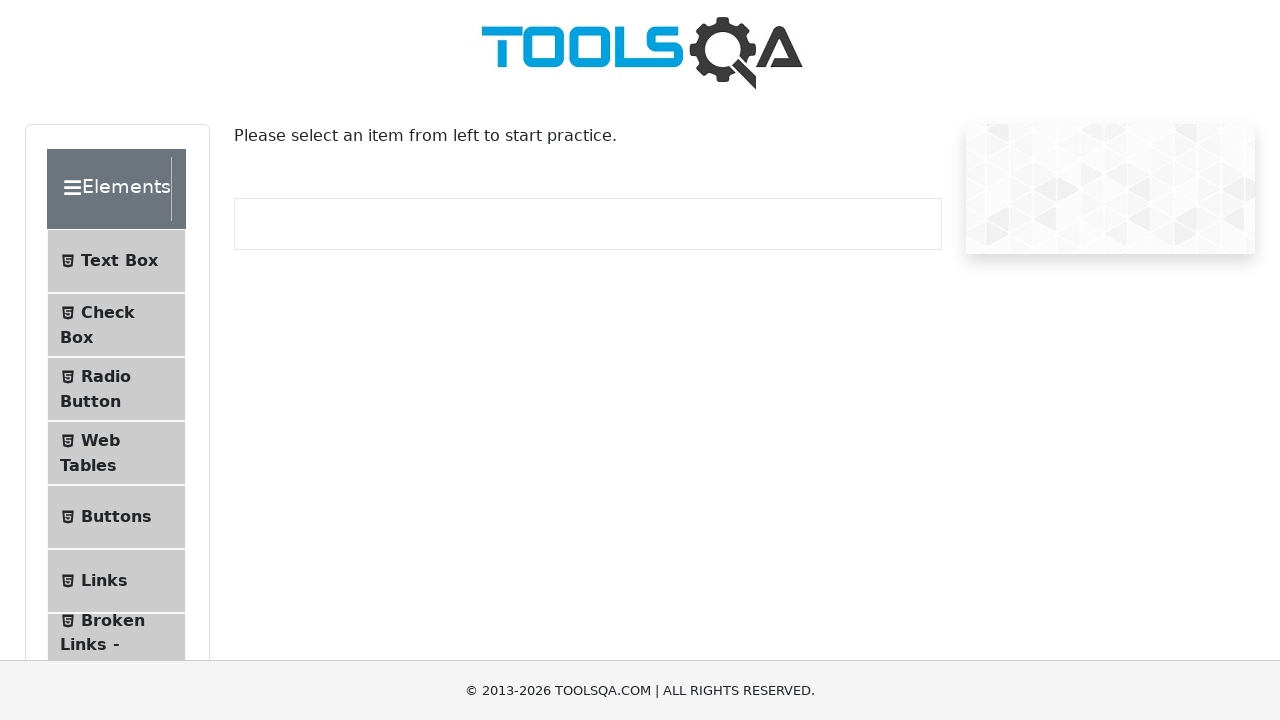

Clicked on Element Icon to expand the menu at (126, 392) on .element-group:first-child
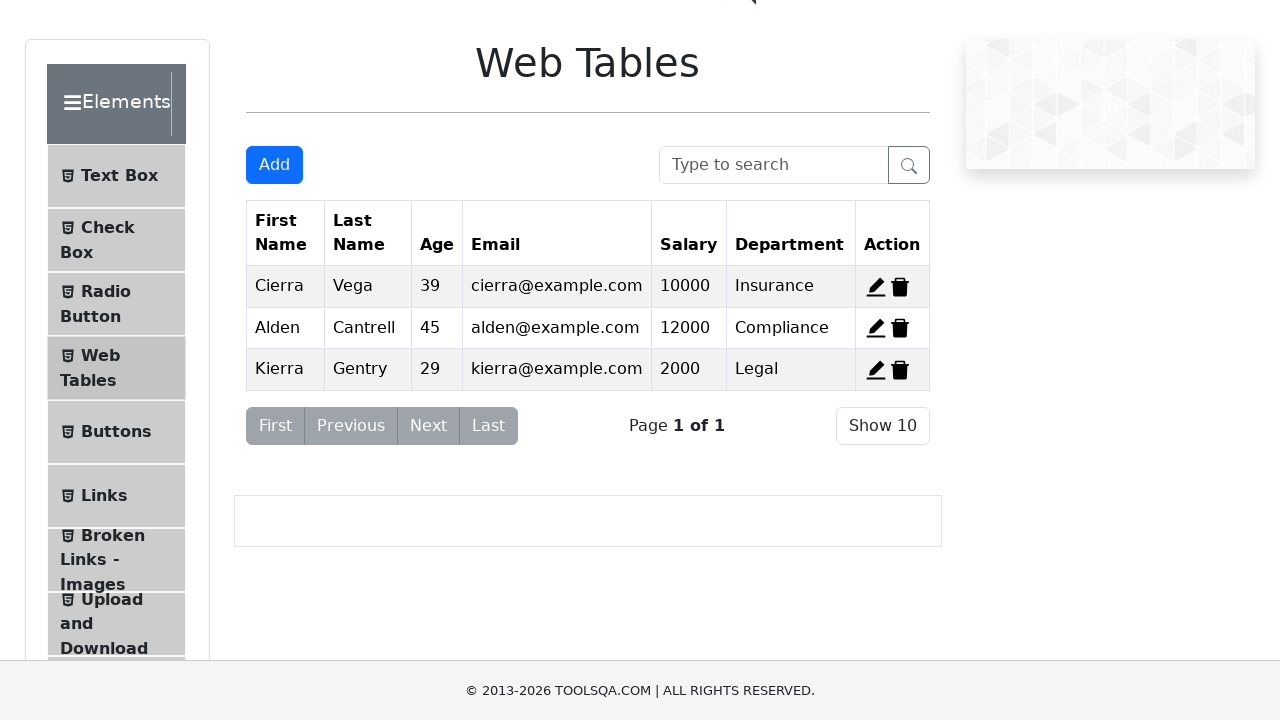

Clicked on Broken Links - Images menu item at (116, 560) on .element-group:first-child li:nth-child(7)
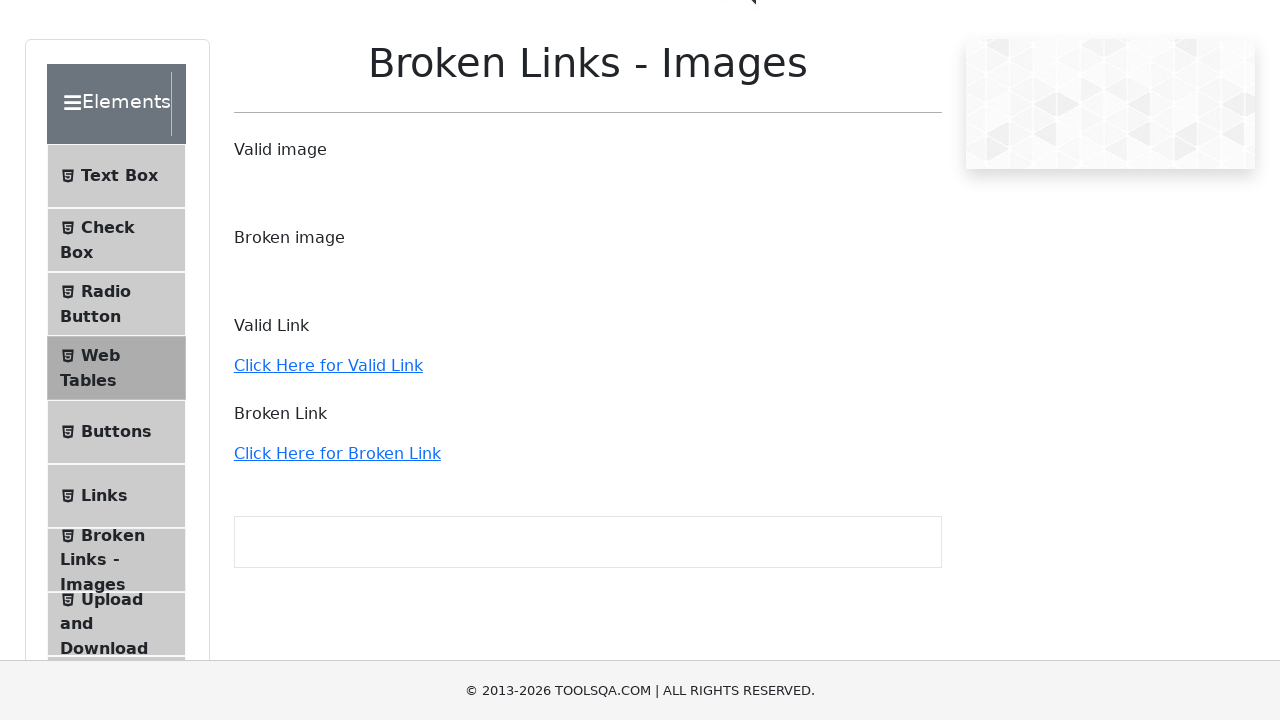

Waited for images to load on the page
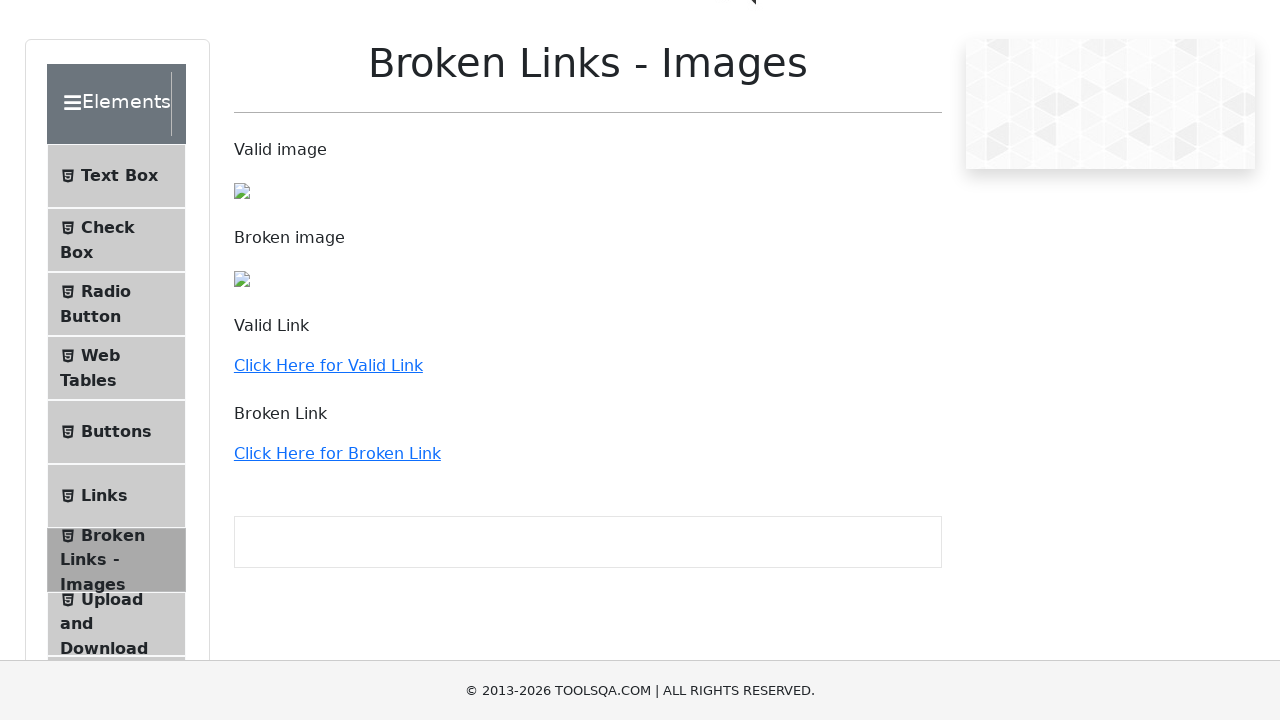

Retrieved all image elements from the page
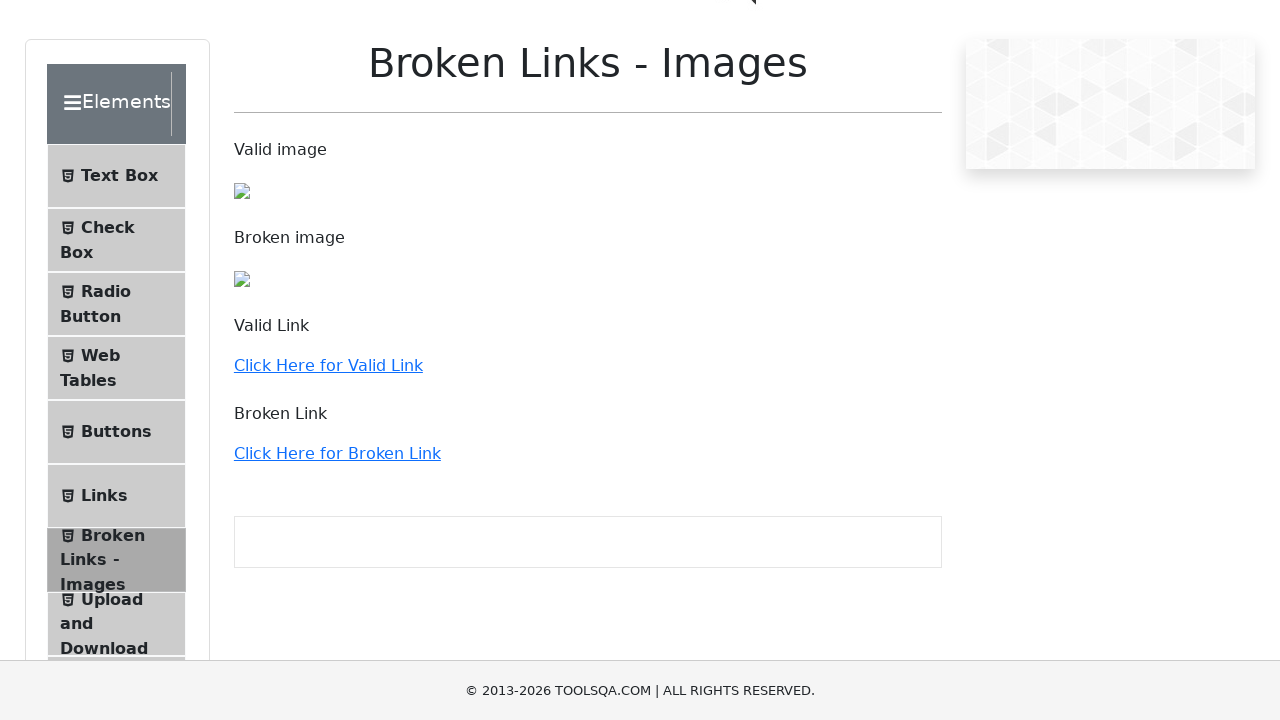

Evaluated first image naturalWidth to check if properly displayed
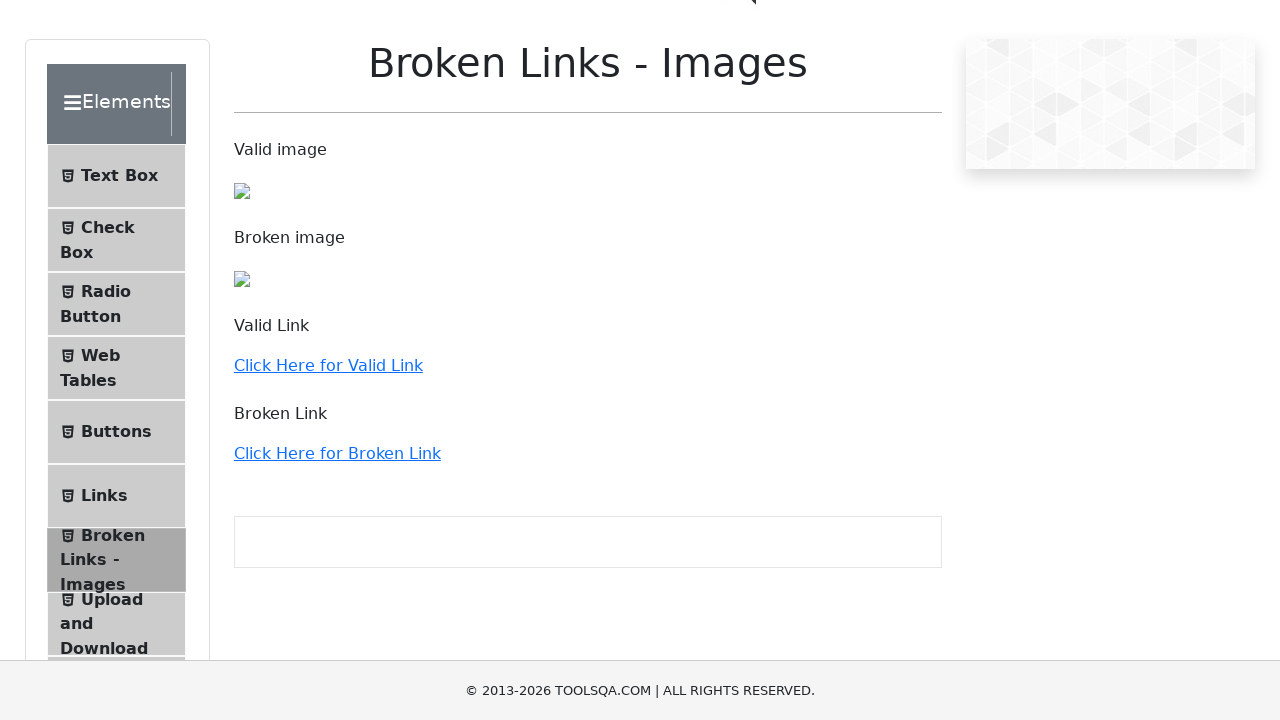

First image validation successful - DISPLAY OK
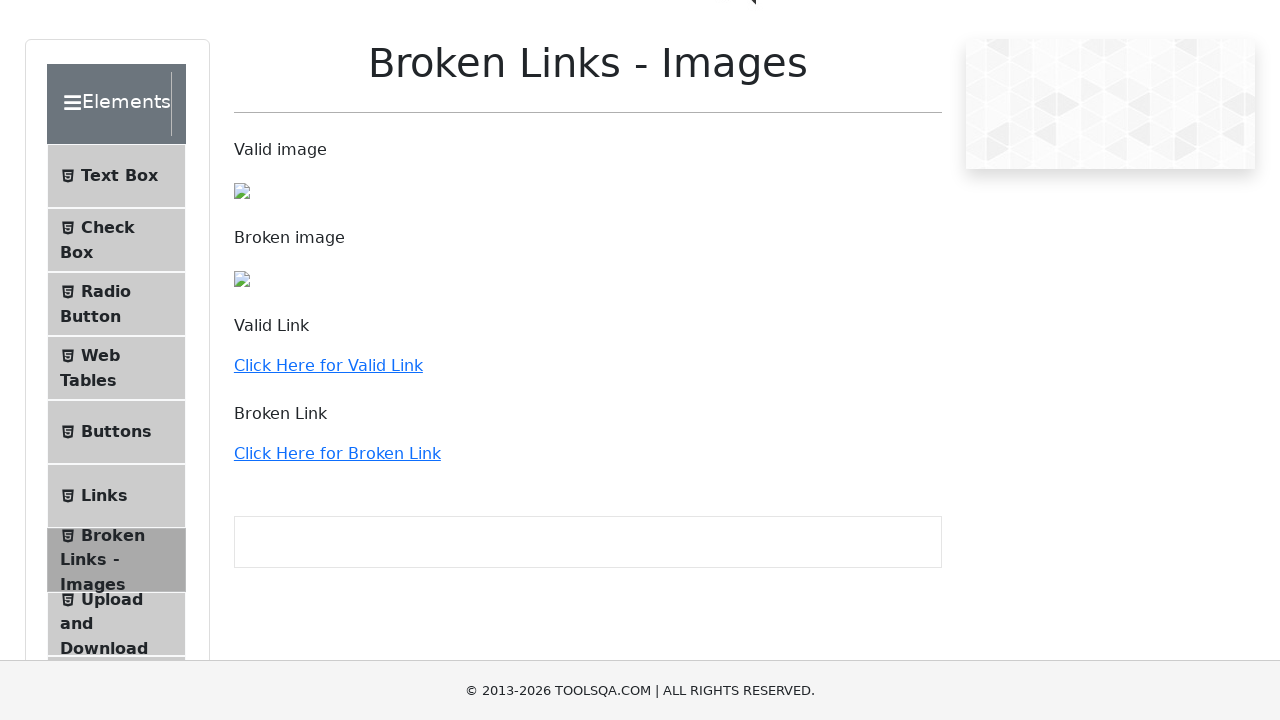

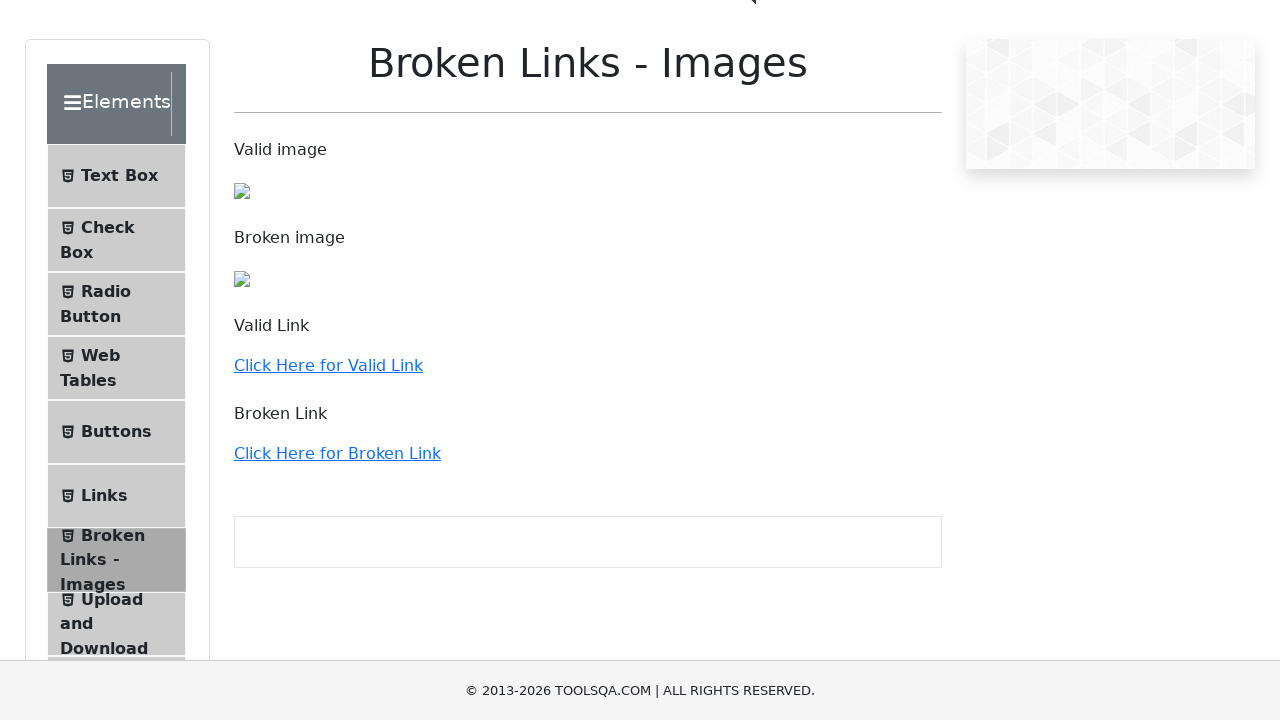